Navigates to a Stepik lesson page, fills a textarea with text and submits the form

Starting URL: https://stepik.org/lesson/236895/step/1

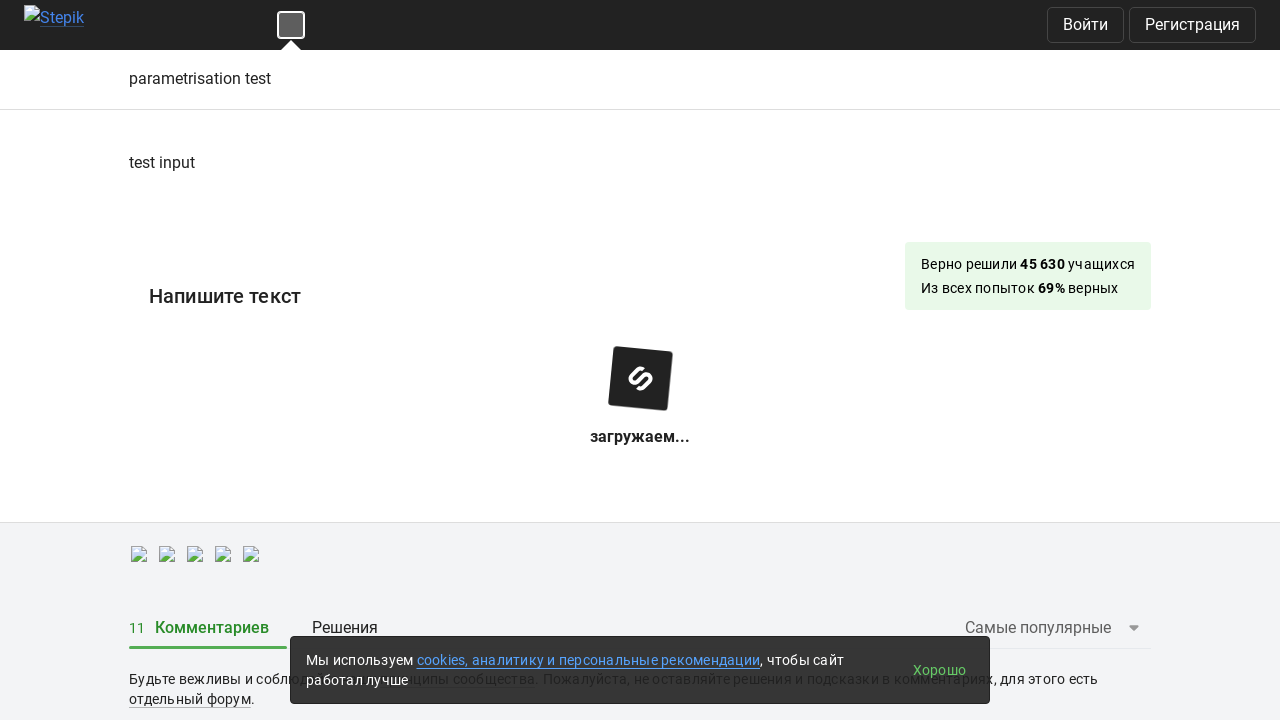

Navigated to Stepik lesson page
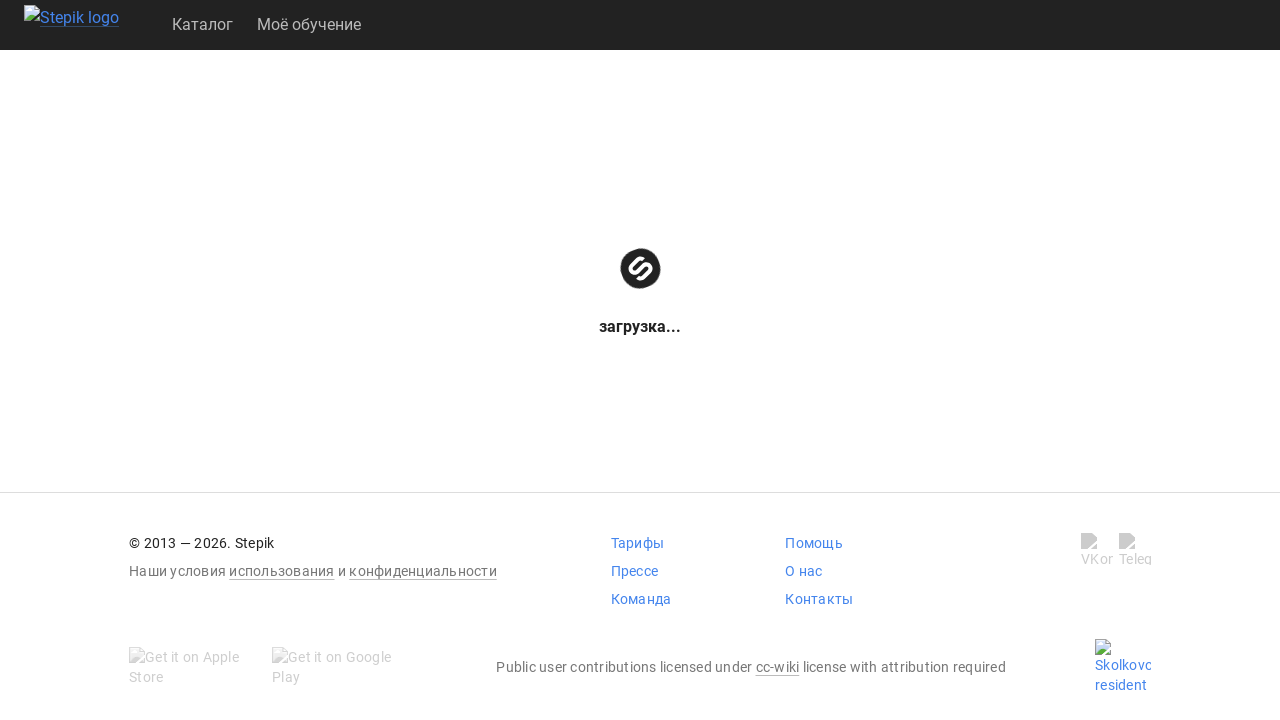

Filled textarea with answer '123' on textarea
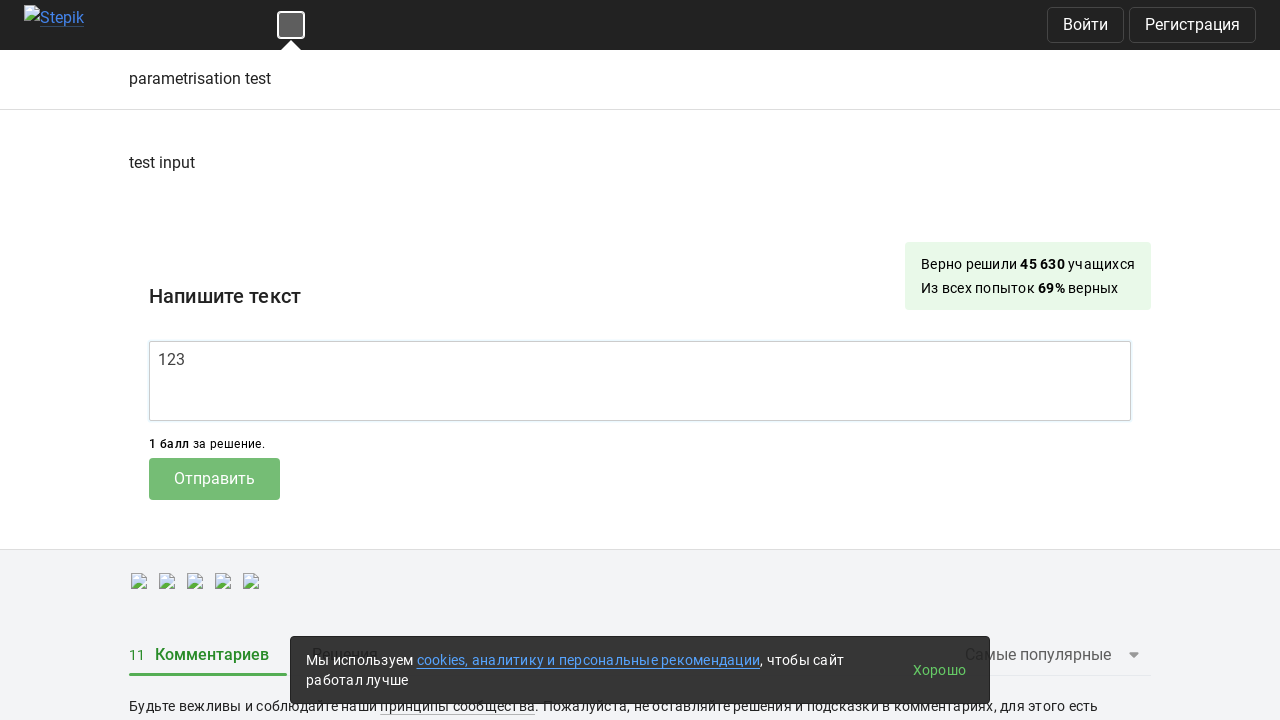

Clicked submit button to submit the form at (939, 670) on button
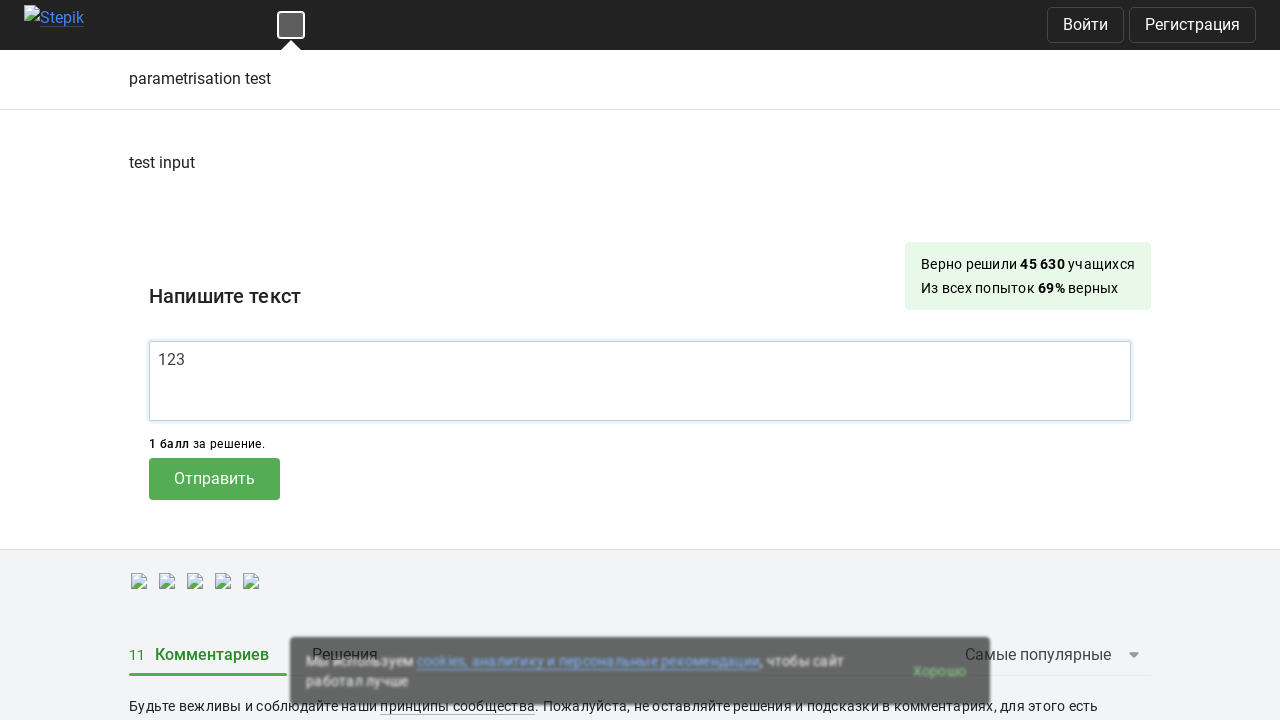

Waited 2 seconds for form submission to process
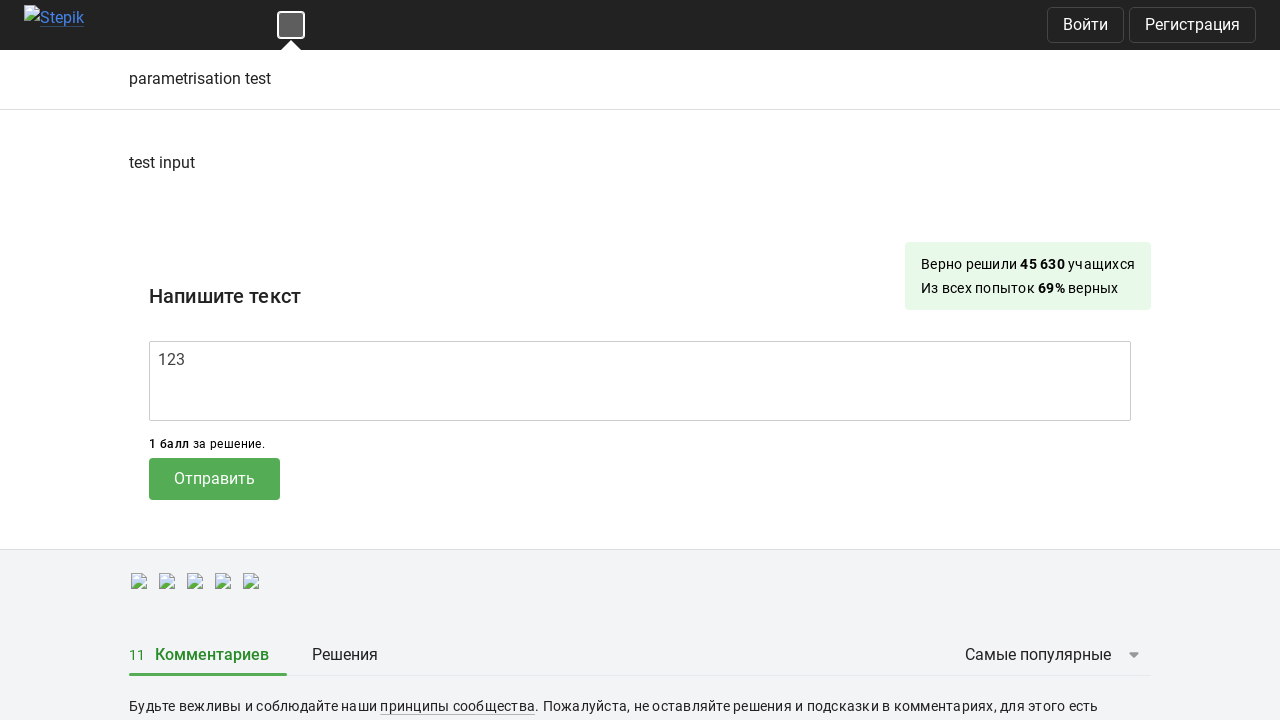

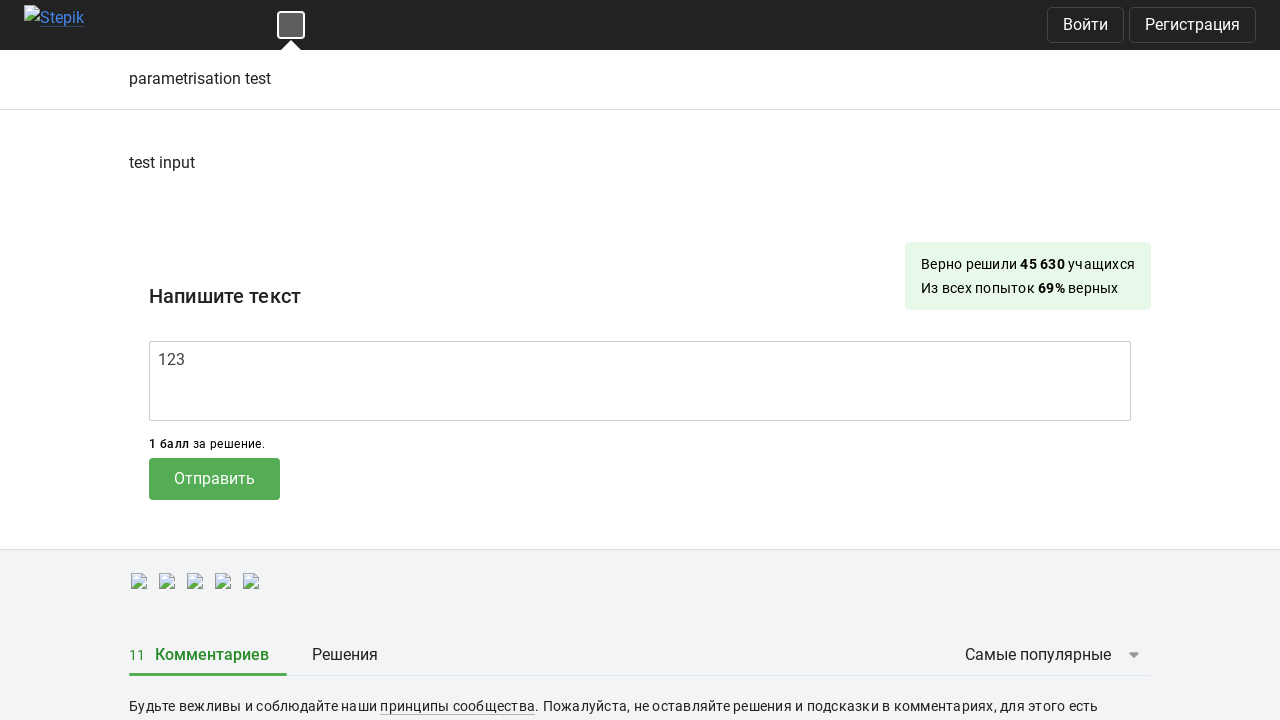